Tests various link interactions on a practice page by clicking different links and navigating back to the original page

Starting URL: https://leafground.com/link.xhtml

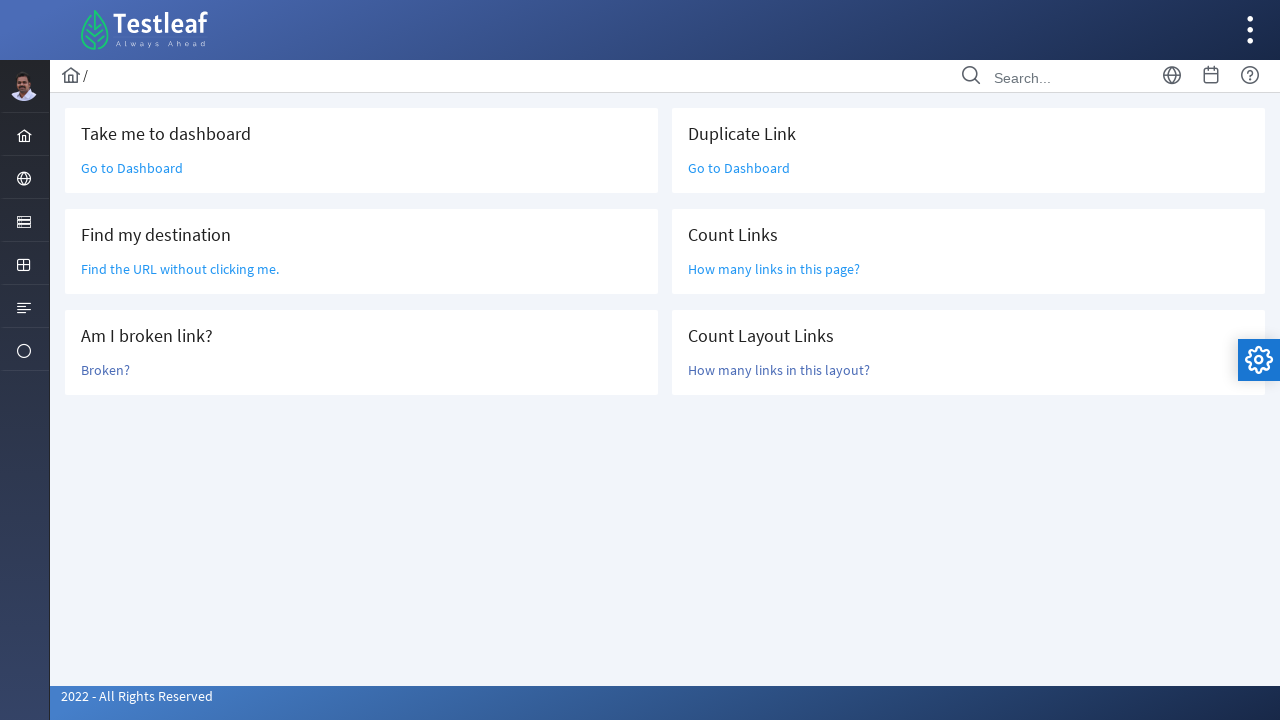

Clicked 'Go to Dashboard' link at (132, 168) on xpath=//a[text()='Go to Dashboard']
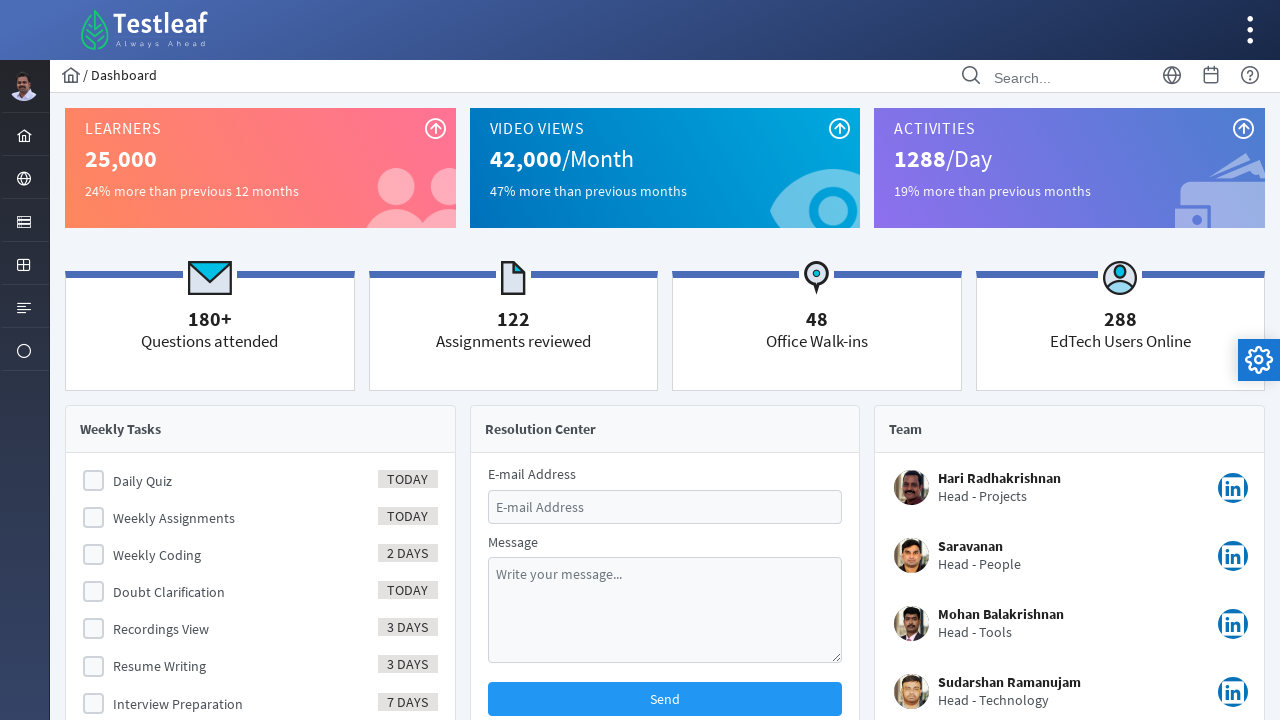

Navigated back to links page
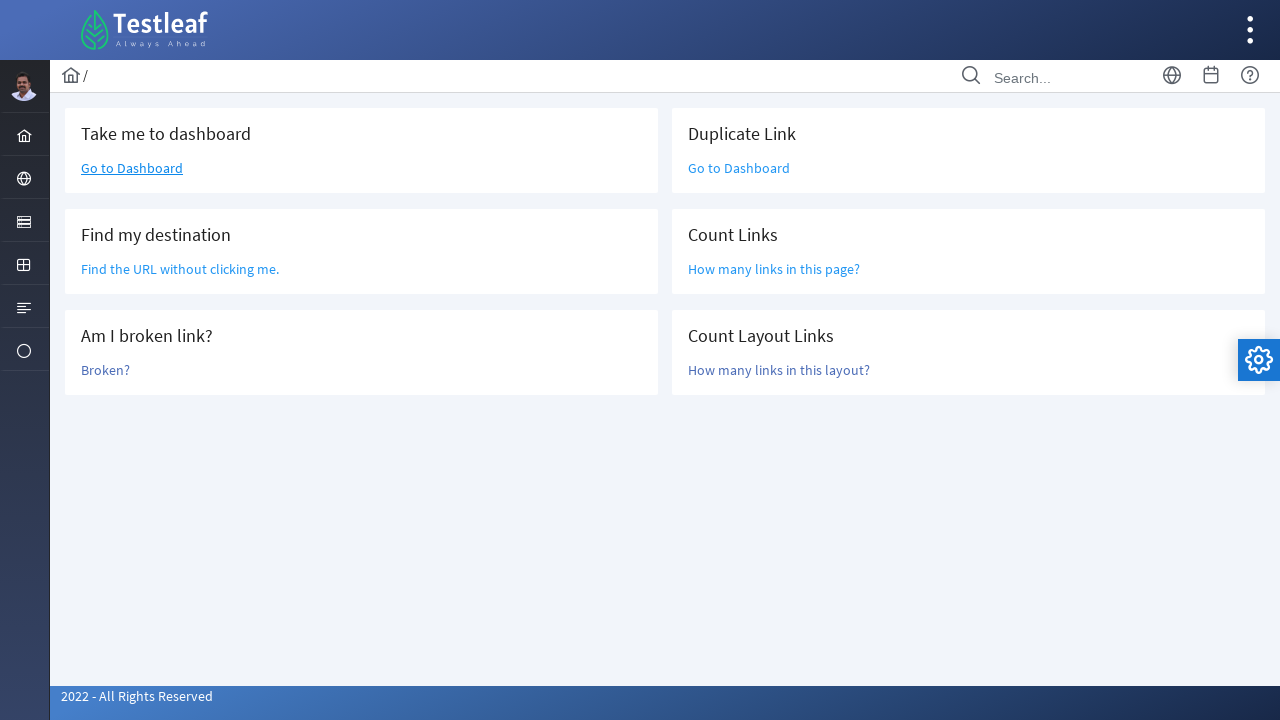

Clicked 'Find the URL without clicking me' link at (180, 269) on xpath=//a[text()='Find the URL without clicking me.']
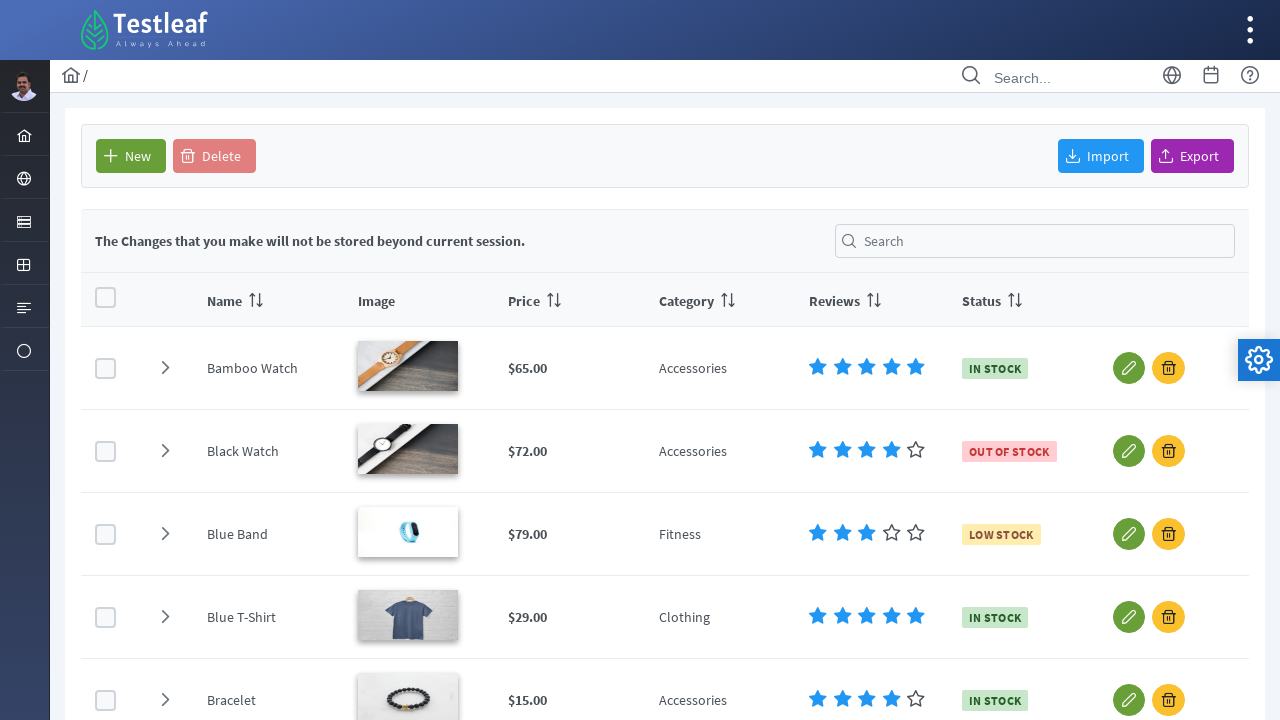

Navigated back to links page again
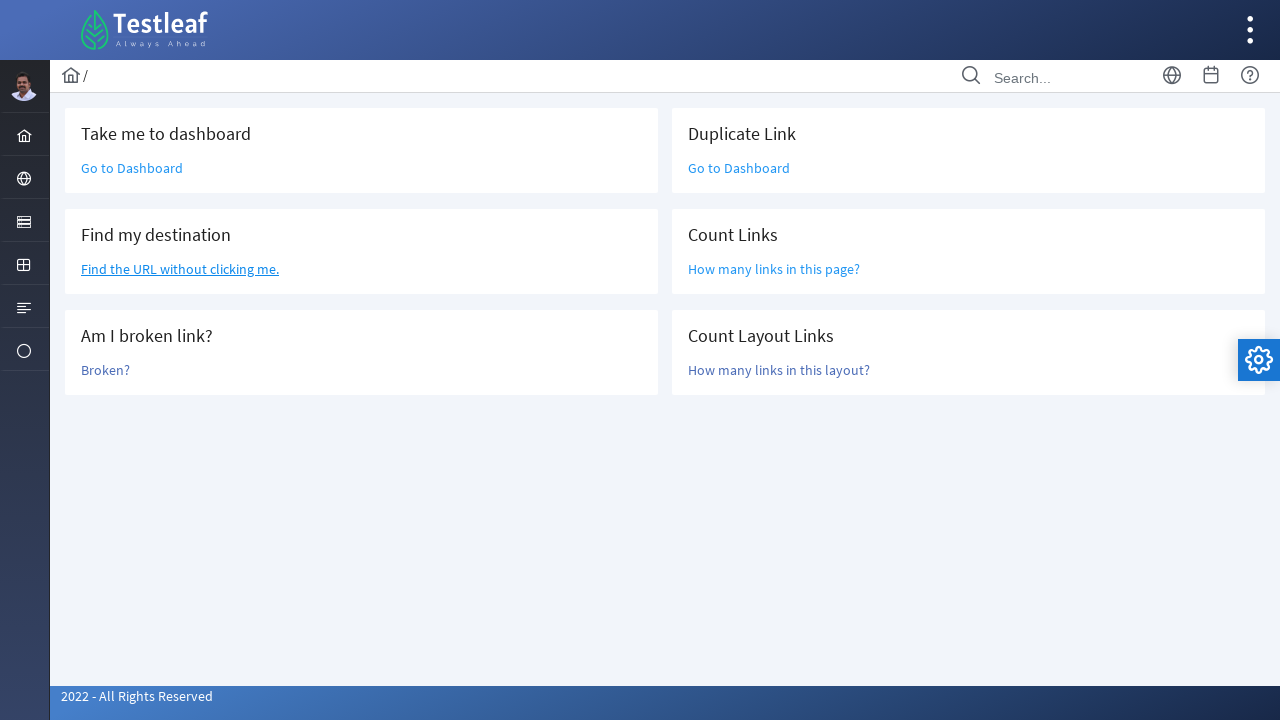

Clicked 'Go to Dashboard' link again at (132, 168) on xpath=//a[text()='Go to Dashboard']
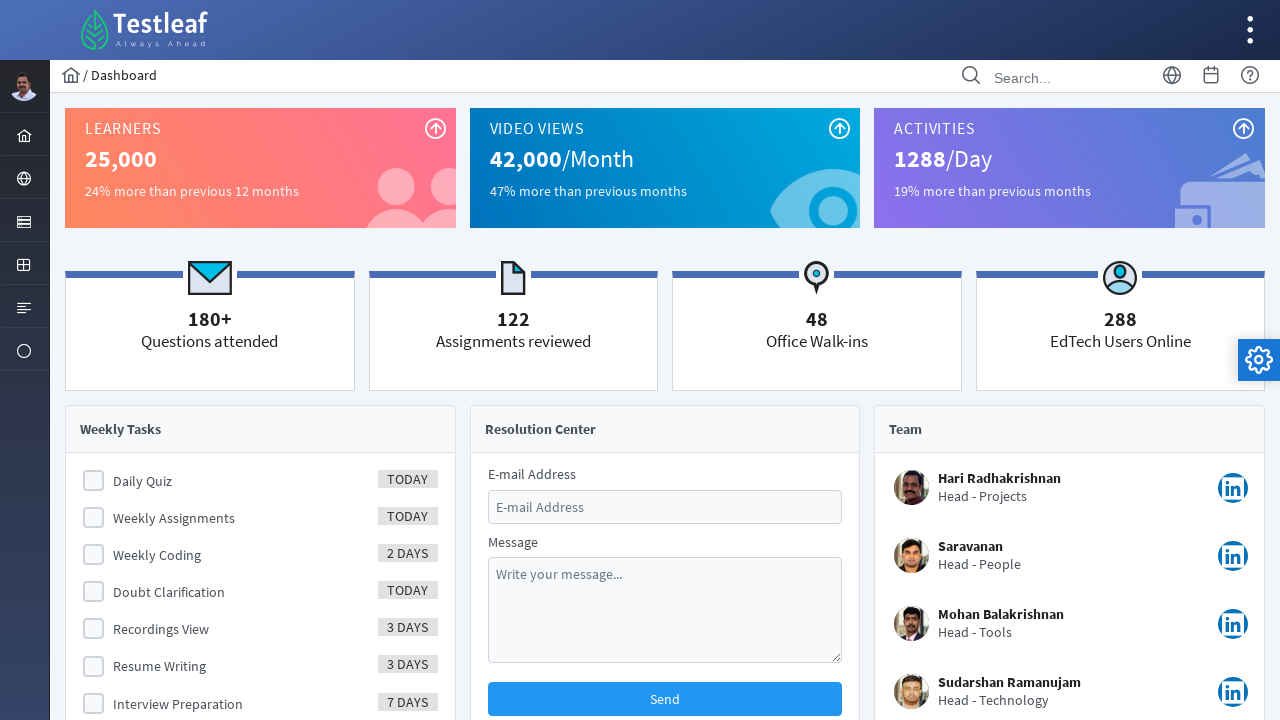

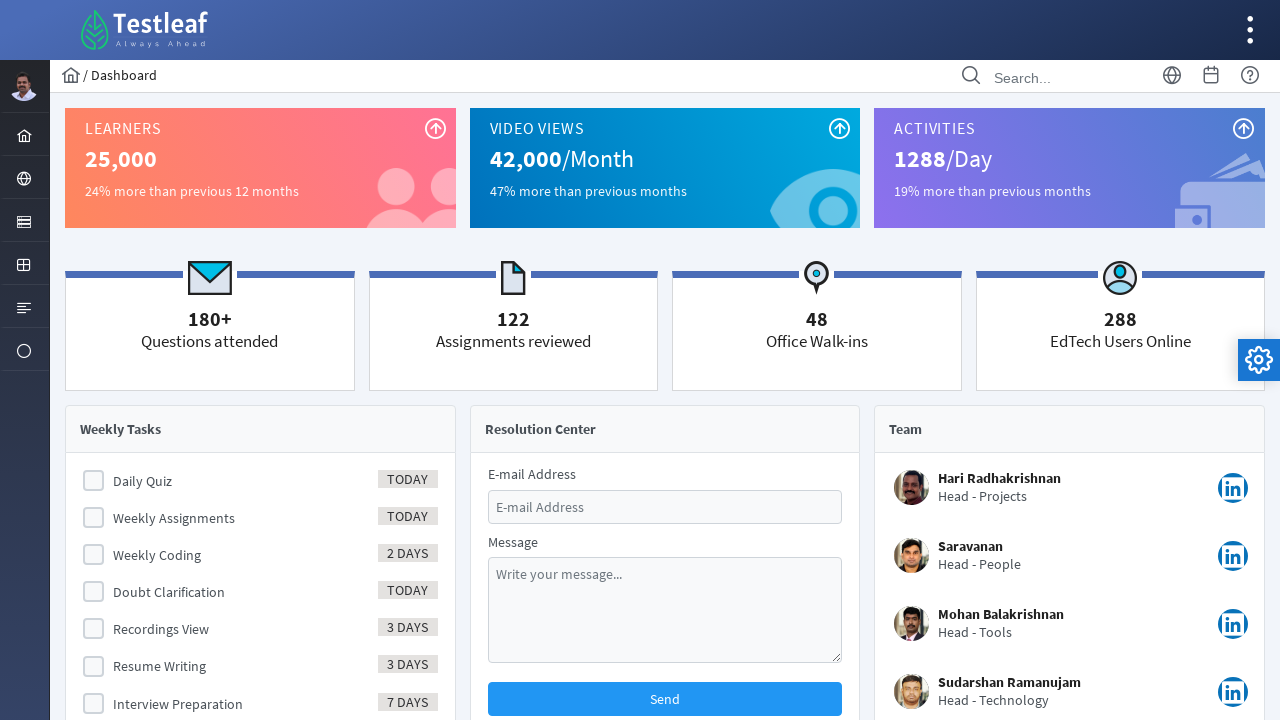